Tests GitHub search functionality by searching for a specific repository and verifying that the Issues tab is present on the repository page.

Starting URL: https://github.com

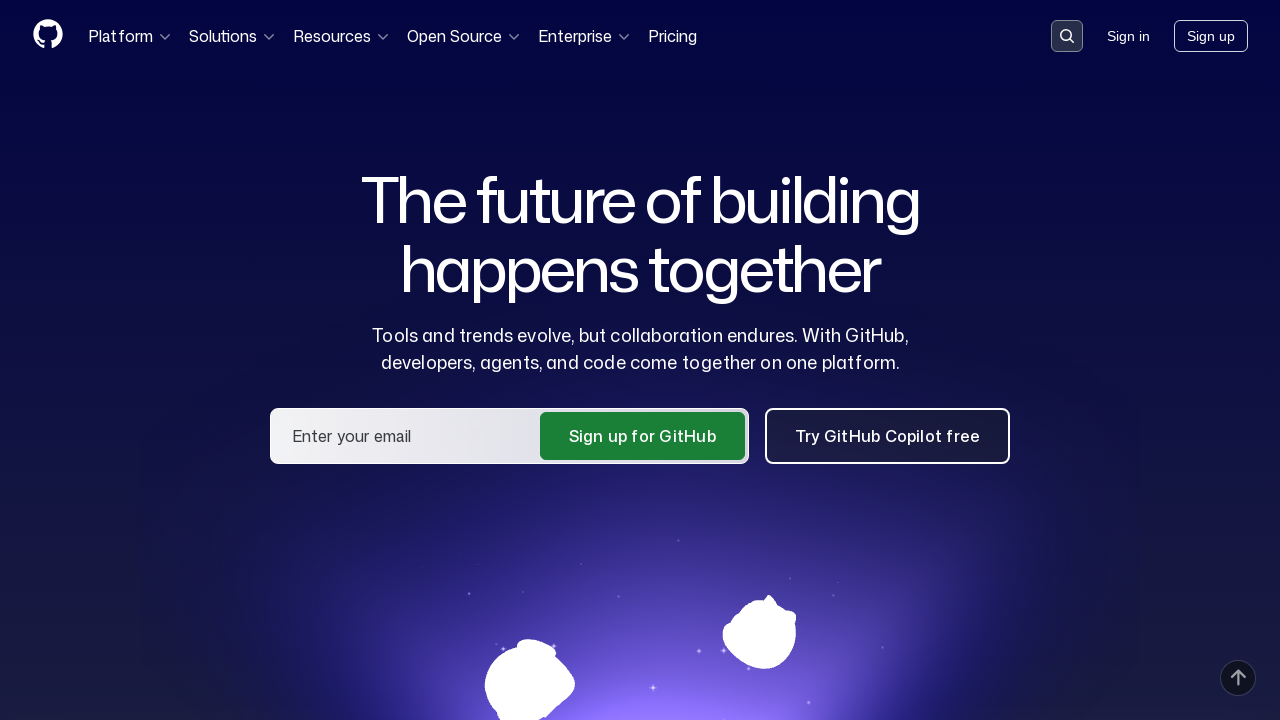

Clicked on the header search button at (1067, 36) on .header-search-button
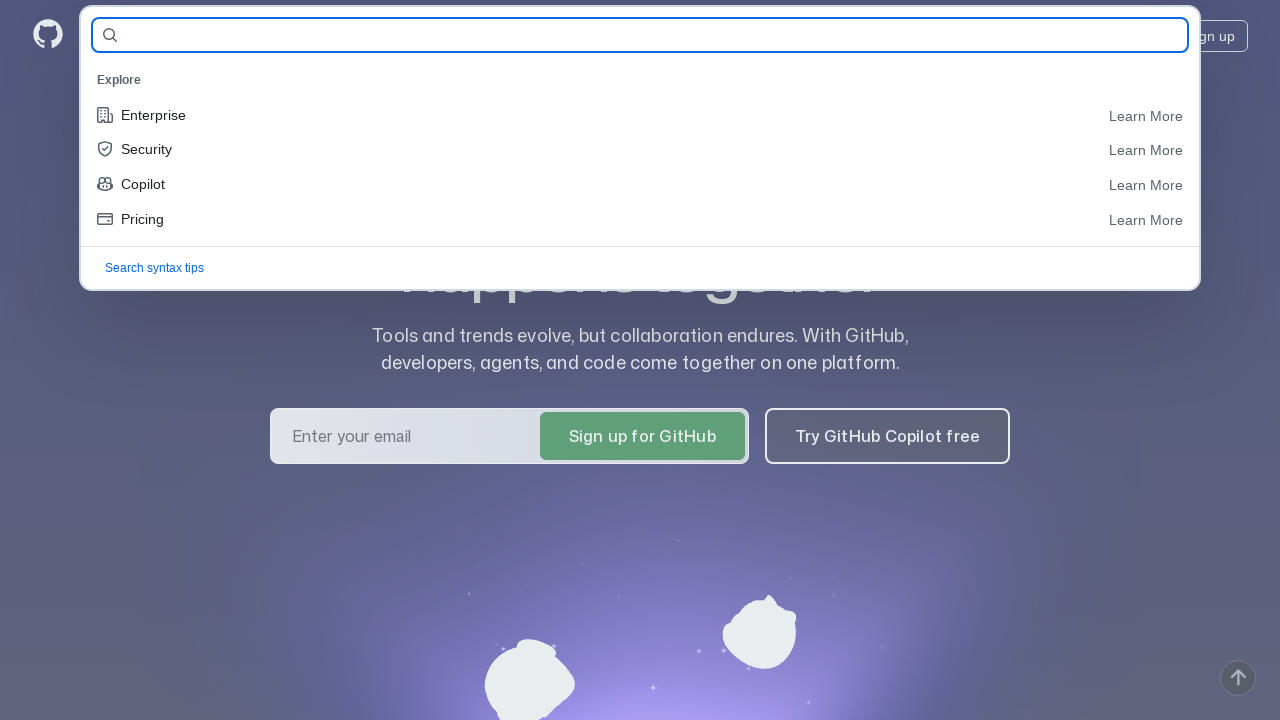

Filled search field with repository name 'KirHolzer/qa_demo_form_java' on #query-builder-test
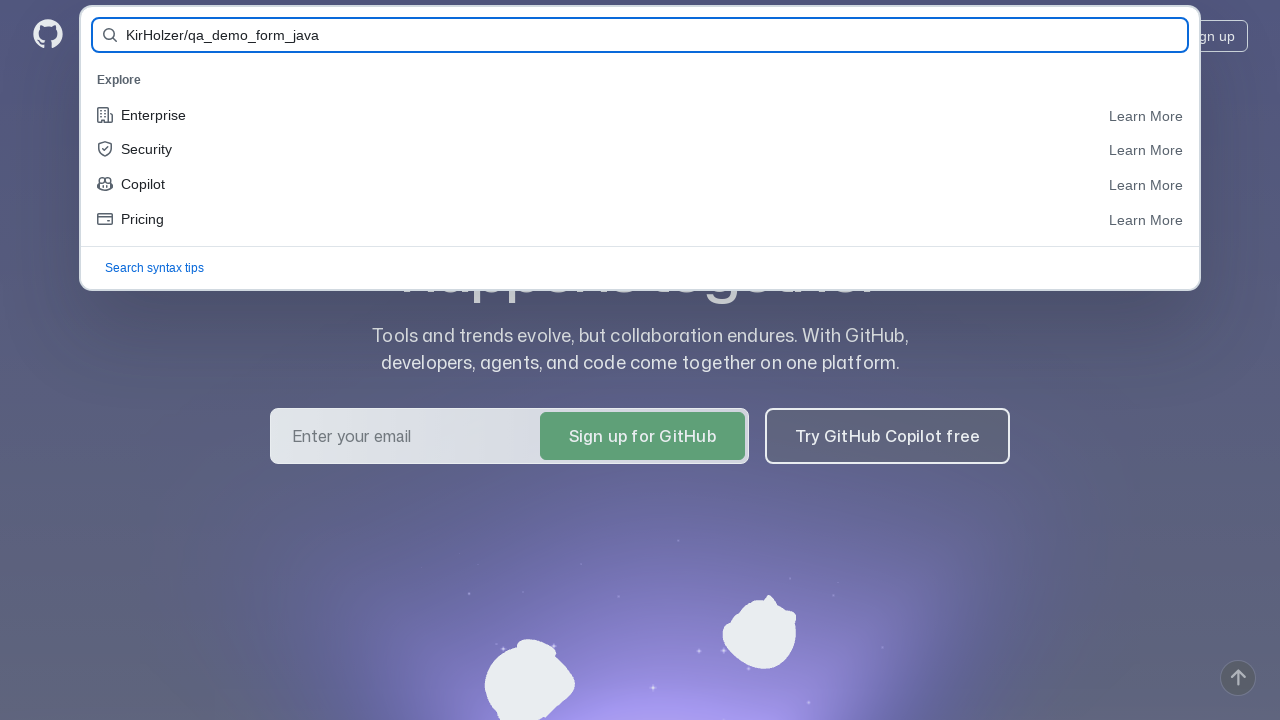

Pressed Enter to search for the repository on #query-builder-test
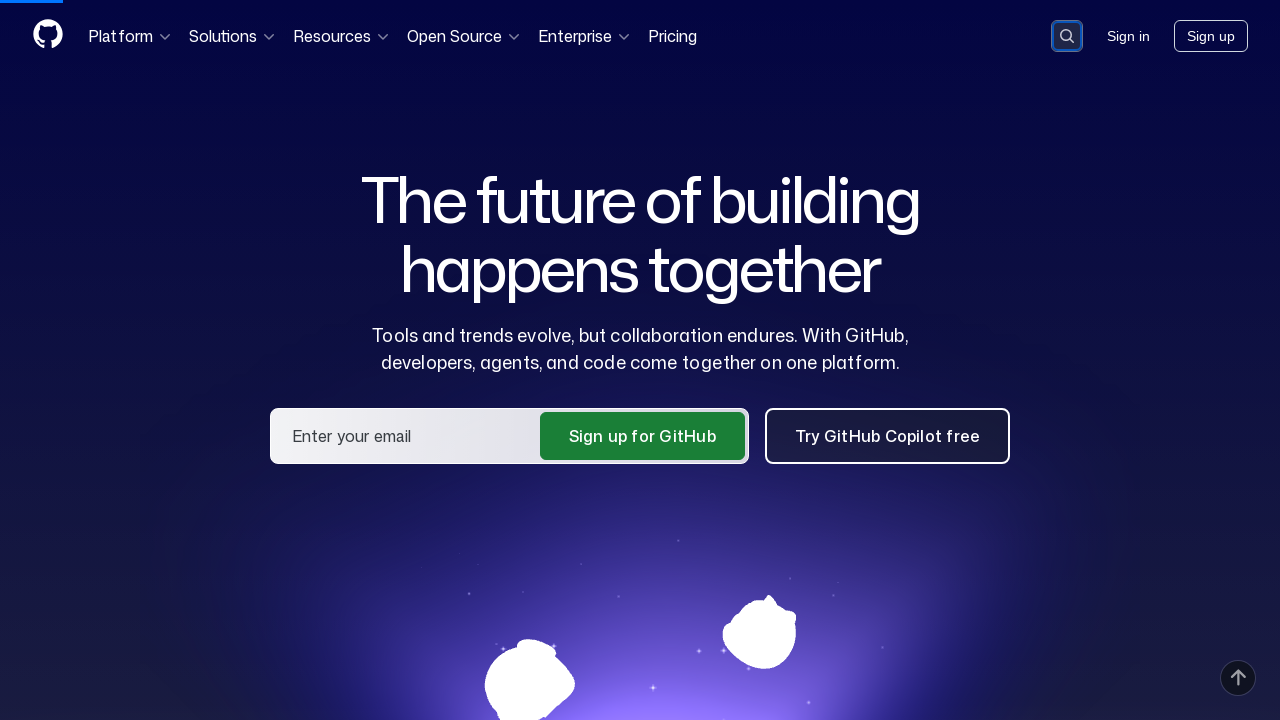

Clicked on the repository link 'KirHolzer/qa_demo_form_java' in search results at (483, 161) on a:has-text('KirHolzer/qa_demo_form_java')
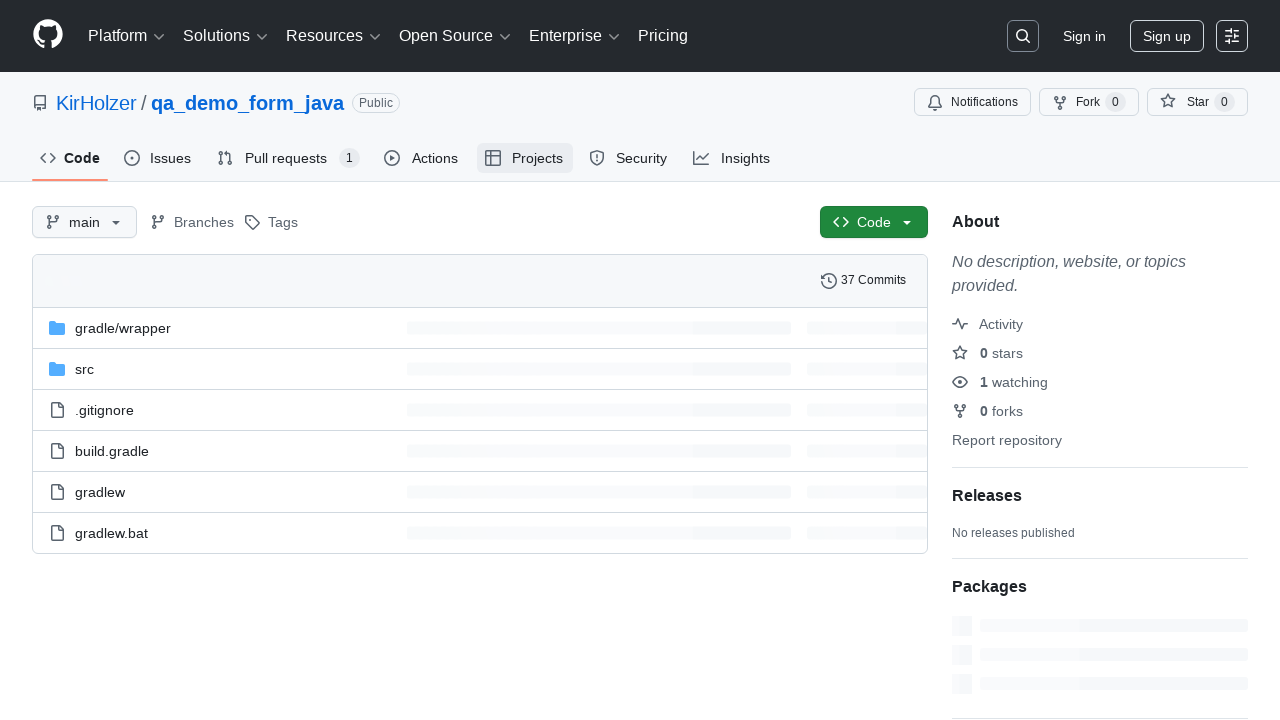

Issues tab loaded on the repository page
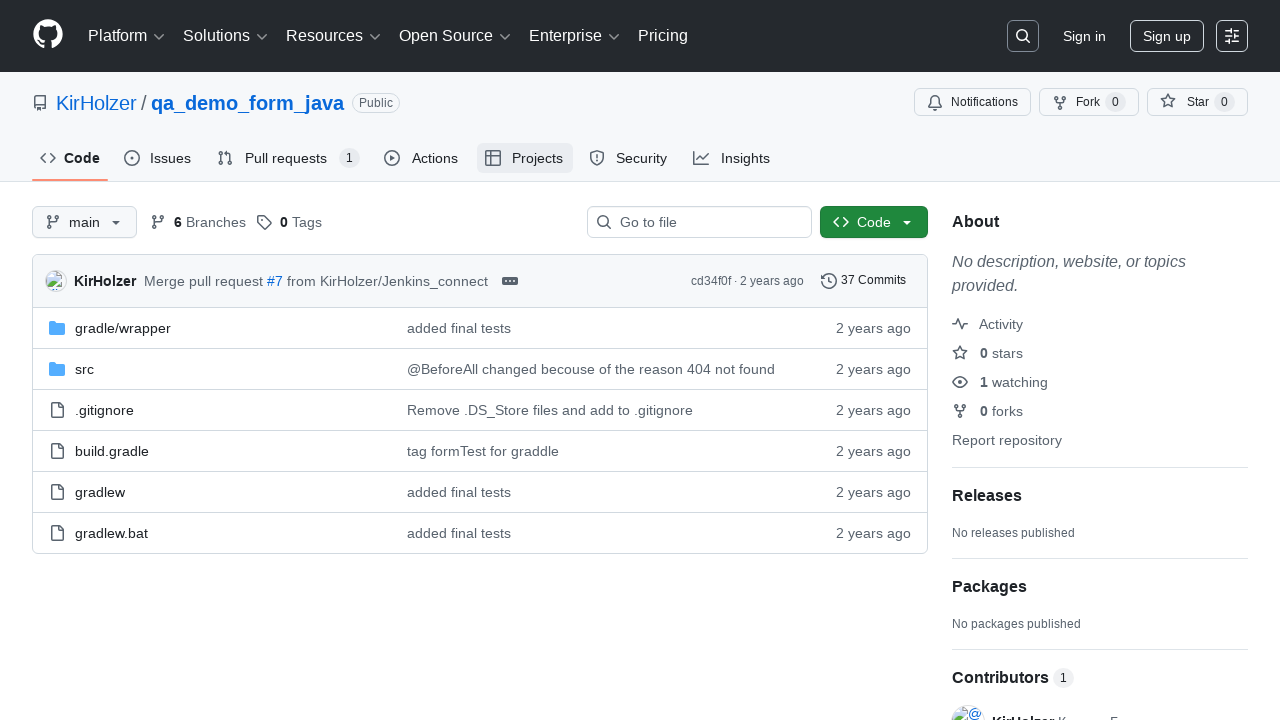

Verified that 'Issues' text is present in the Issues tab
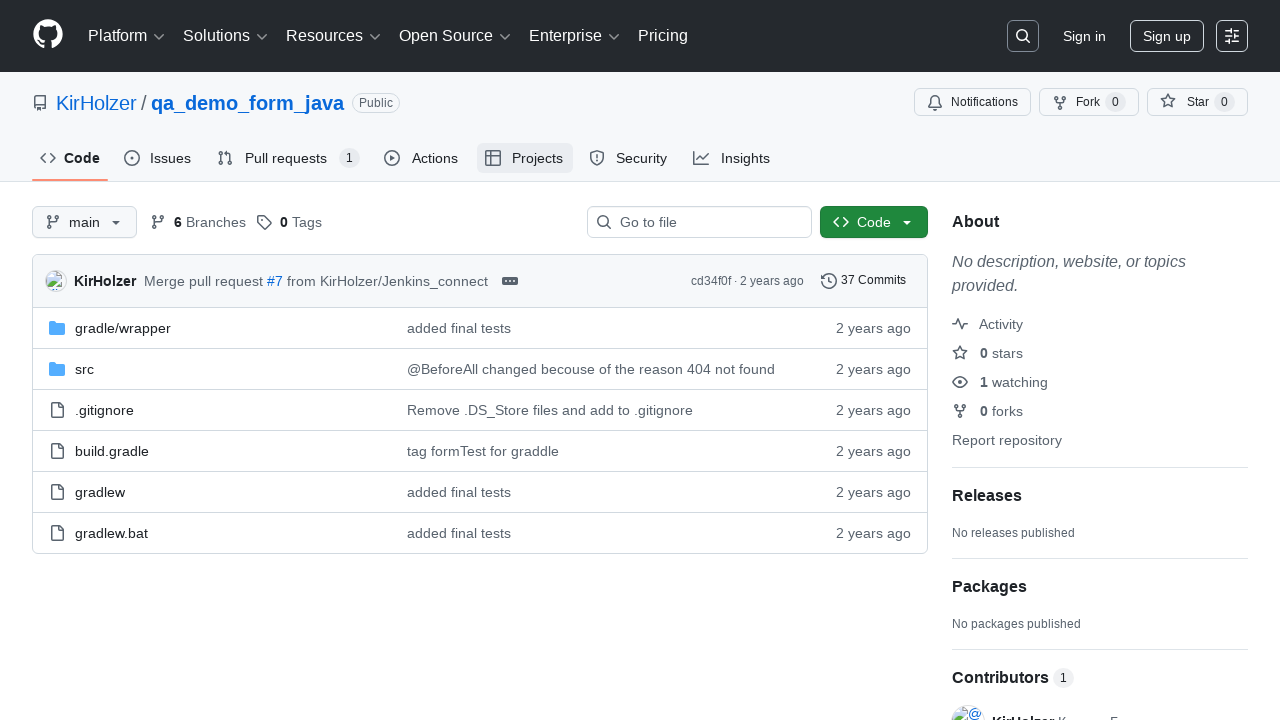

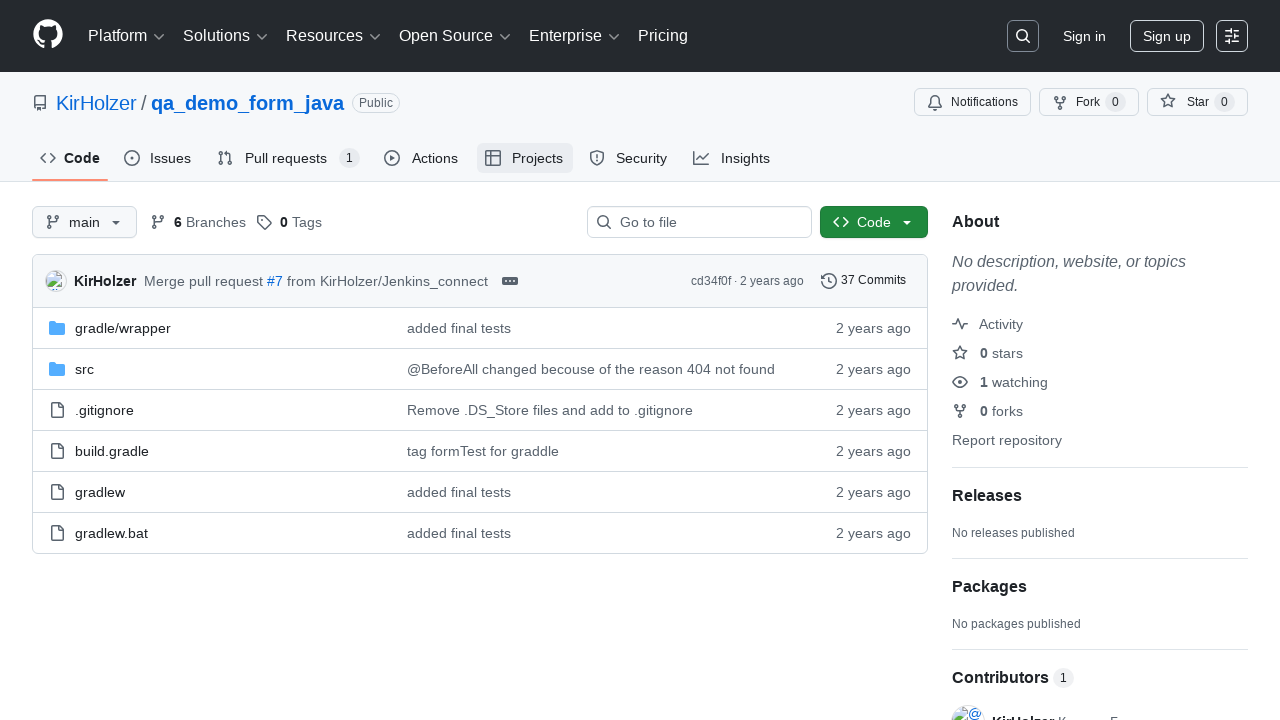